Tests checkbox interaction by clicking on two checkboxes multiple times in sequence, toggling their states repeatedly

Starting URL: http://the-internet.herokuapp.com/checkboxes

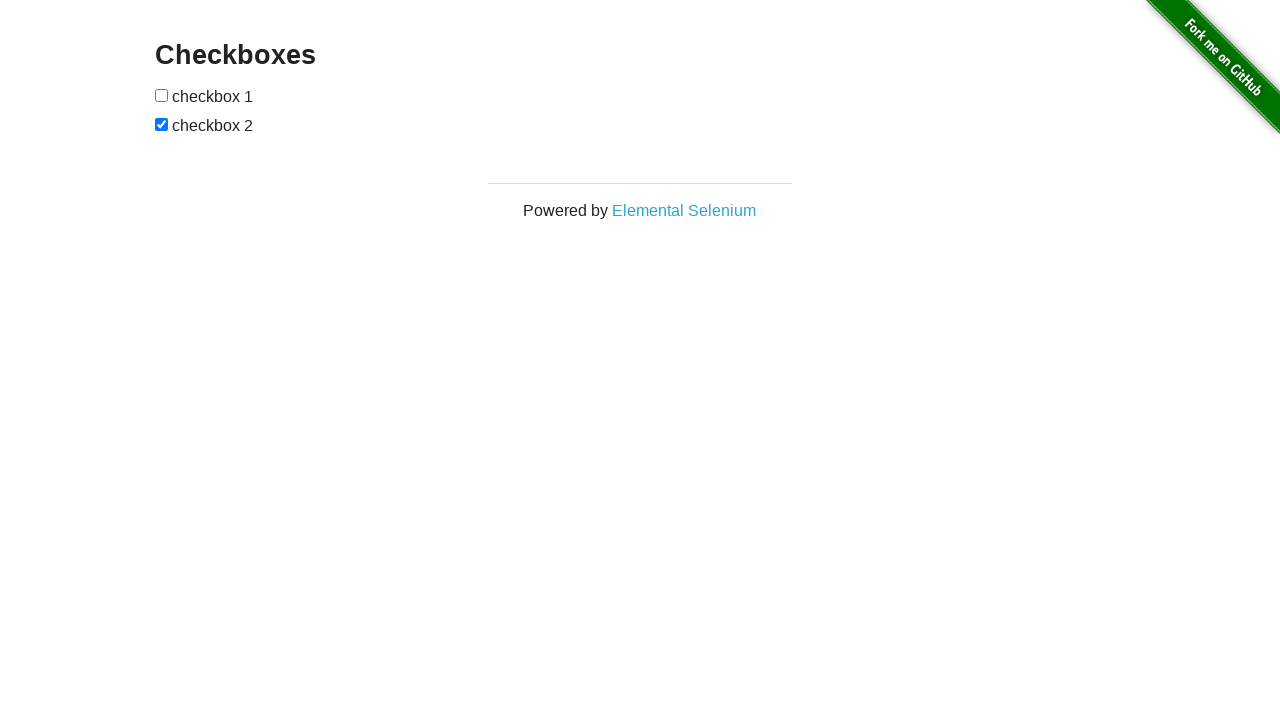

Waited for checkboxes to be available
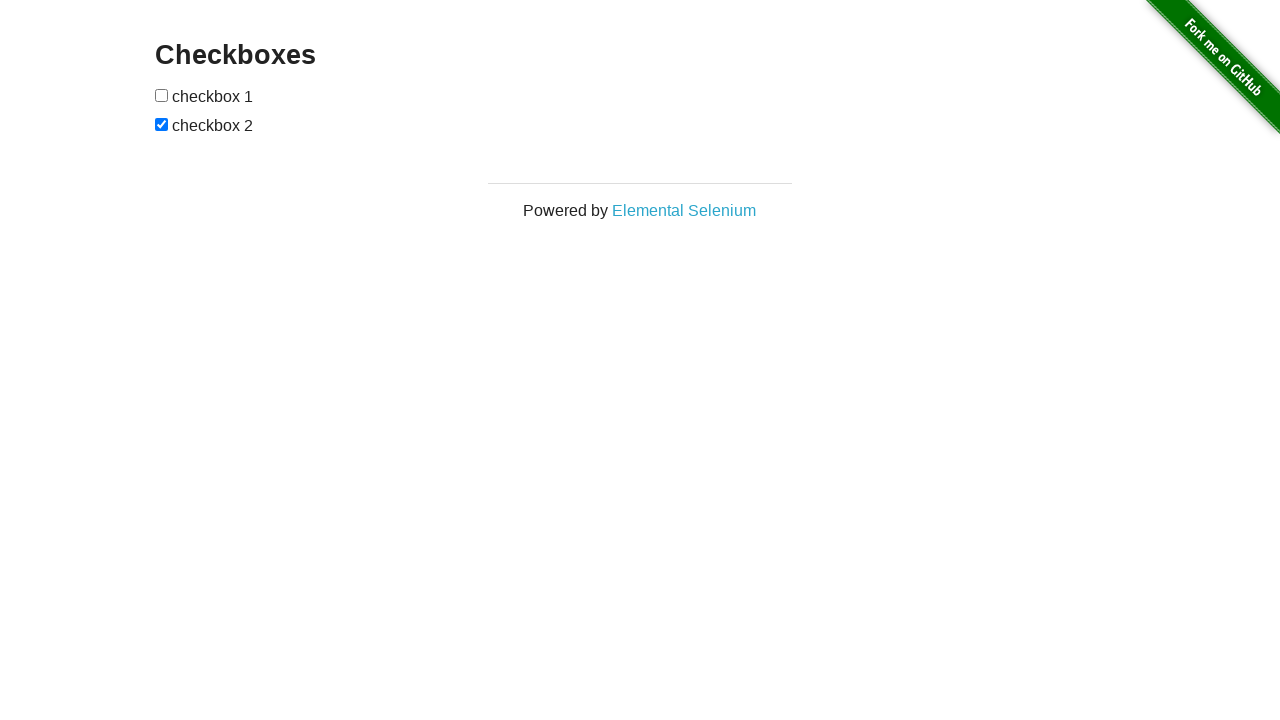

Clicked first checkbox (click 1 of 7) at (162, 95) on #checkboxes input >> nth=0
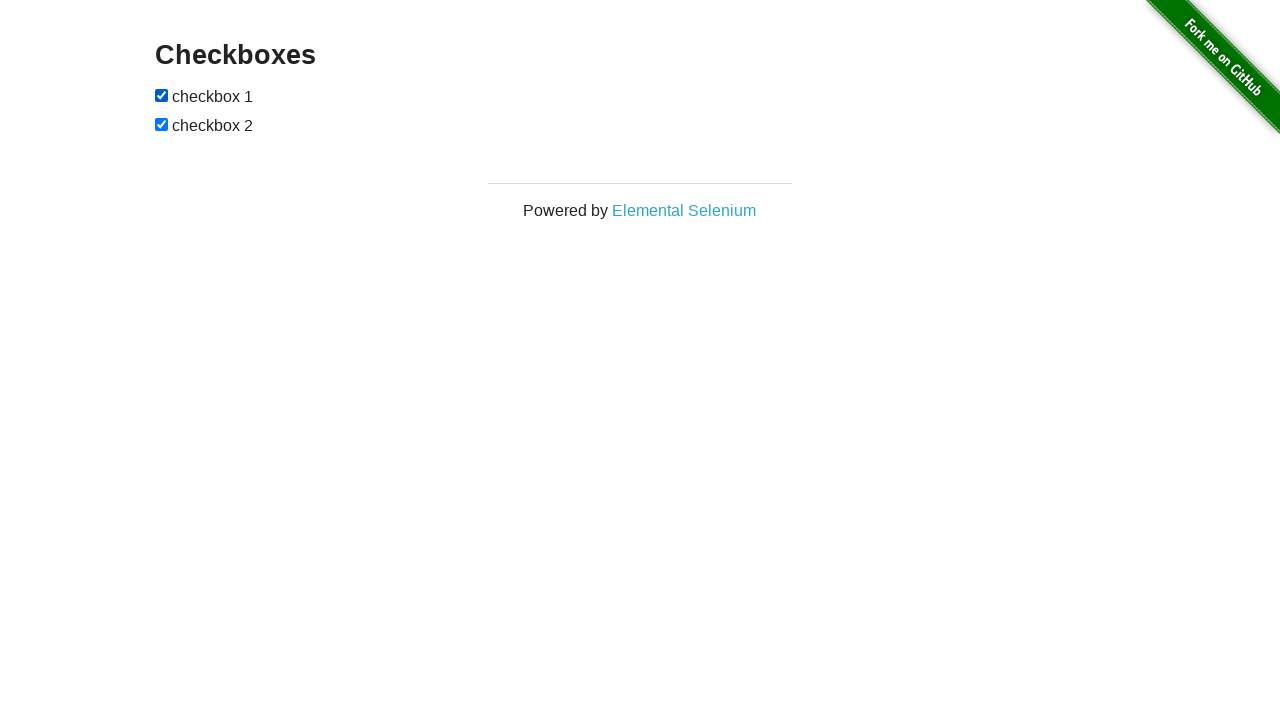

Clicked first checkbox (click 2 of 7) at (162, 95) on #checkboxes input >> nth=0
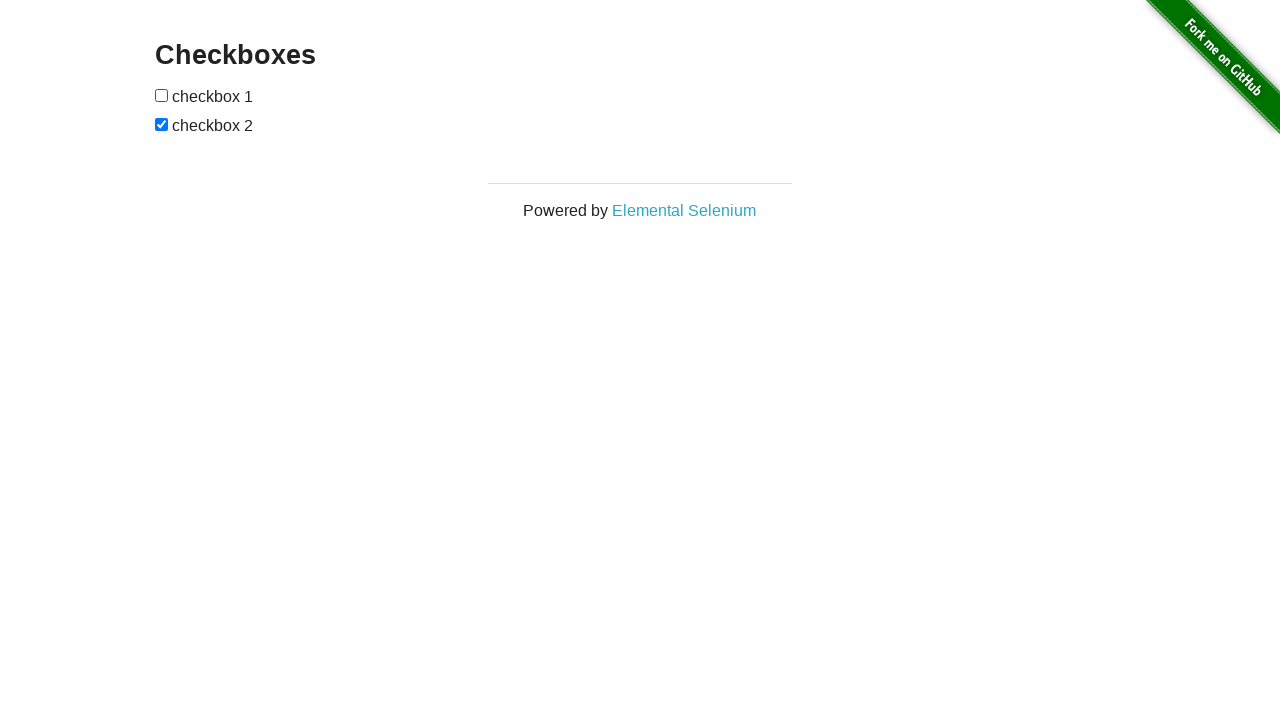

Clicked first checkbox (click 3 of 7) at (162, 95) on #checkboxes input >> nth=0
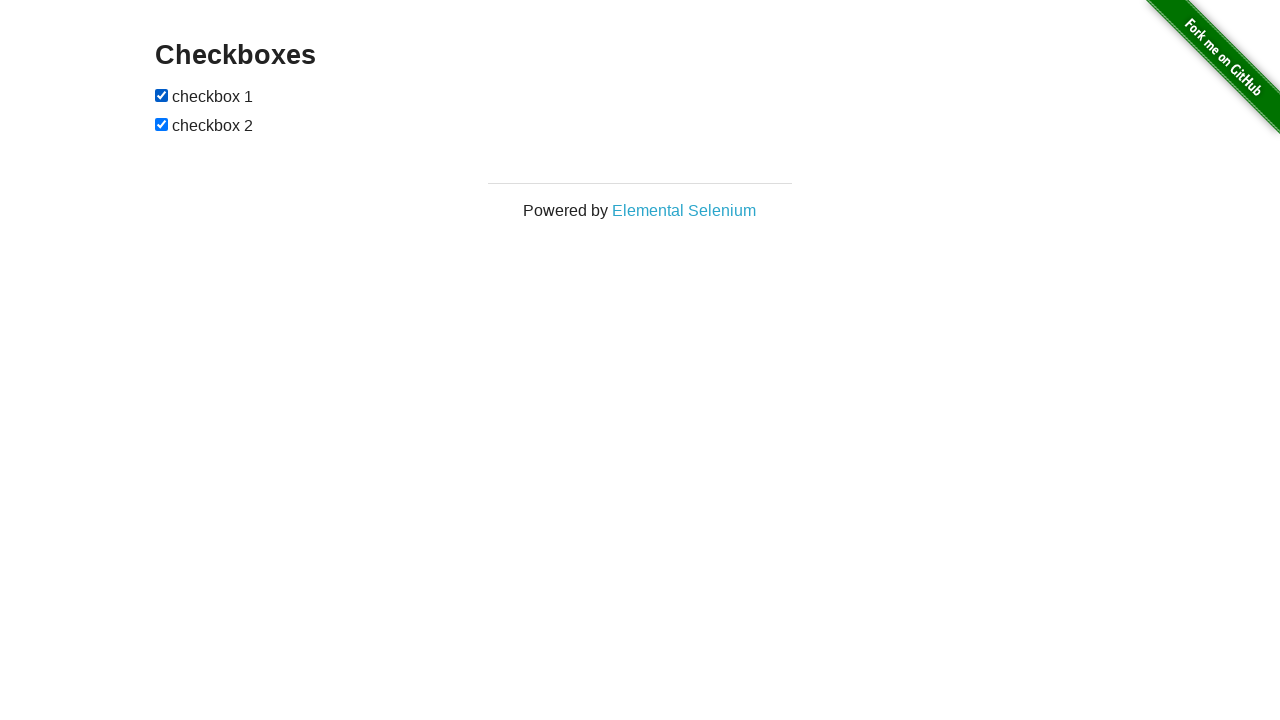

Clicked first checkbox (click 4 of 7) at (162, 95) on #checkboxes input >> nth=0
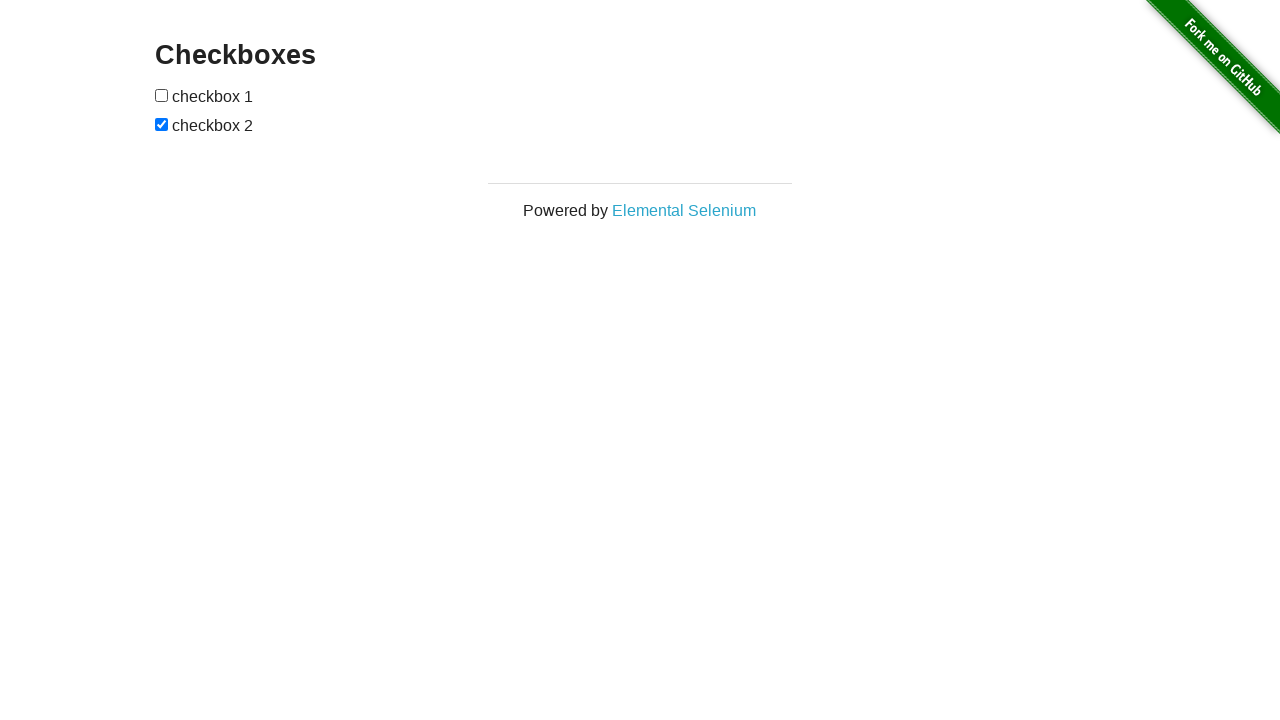

Clicked first checkbox (click 5 of 7) at (162, 95) on #checkboxes input >> nth=0
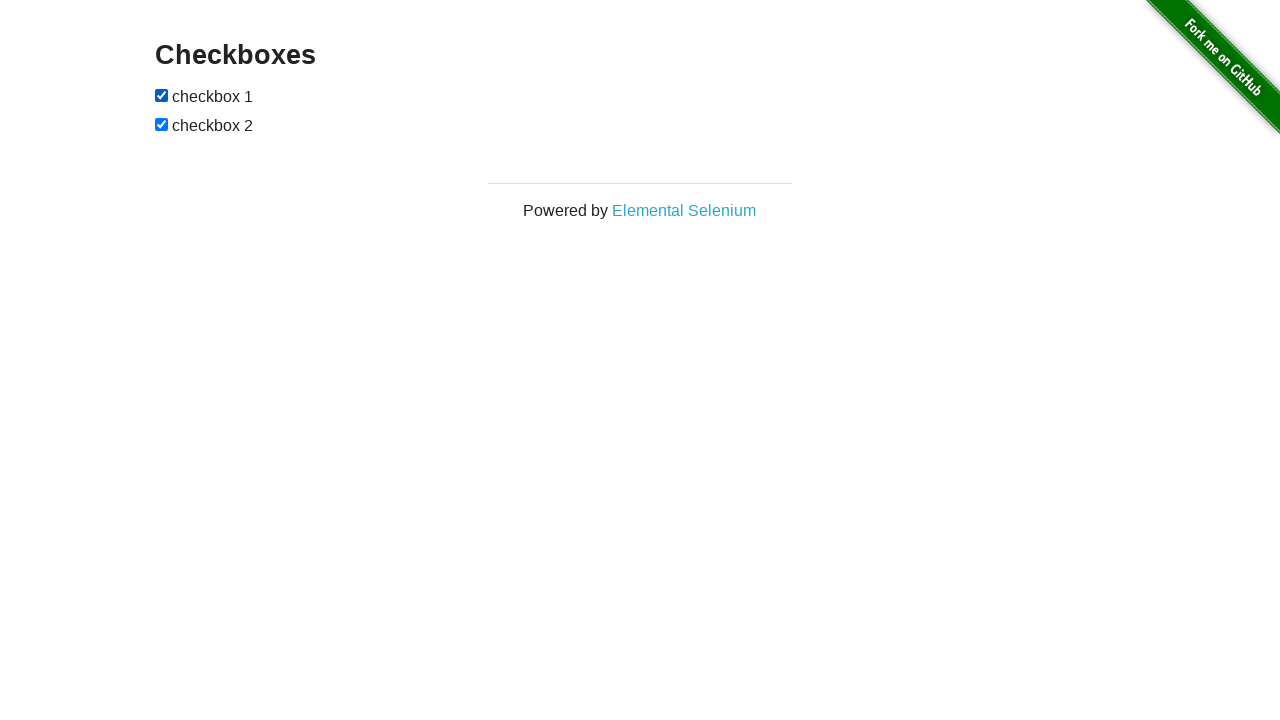

Clicked first checkbox (click 6 of 7) at (162, 95) on #checkboxes input >> nth=0
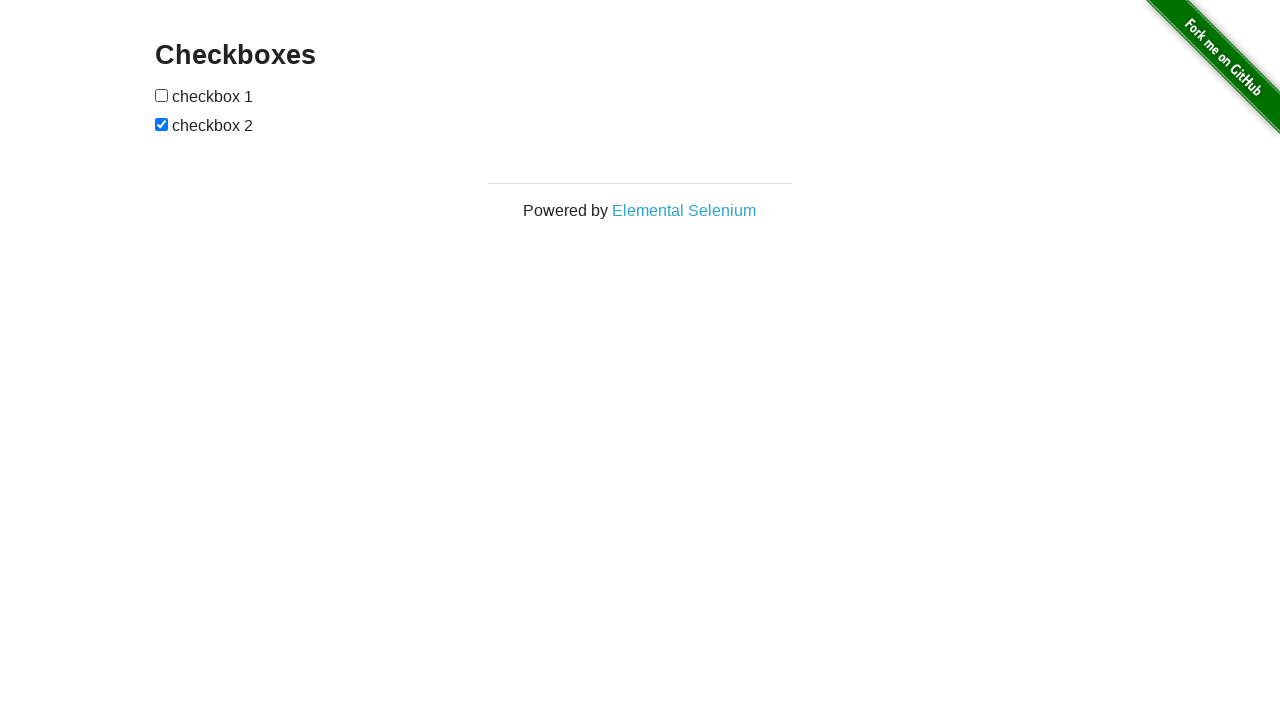

Clicked first checkbox (click 7 of 7) at (162, 95) on #checkboxes input >> nth=0
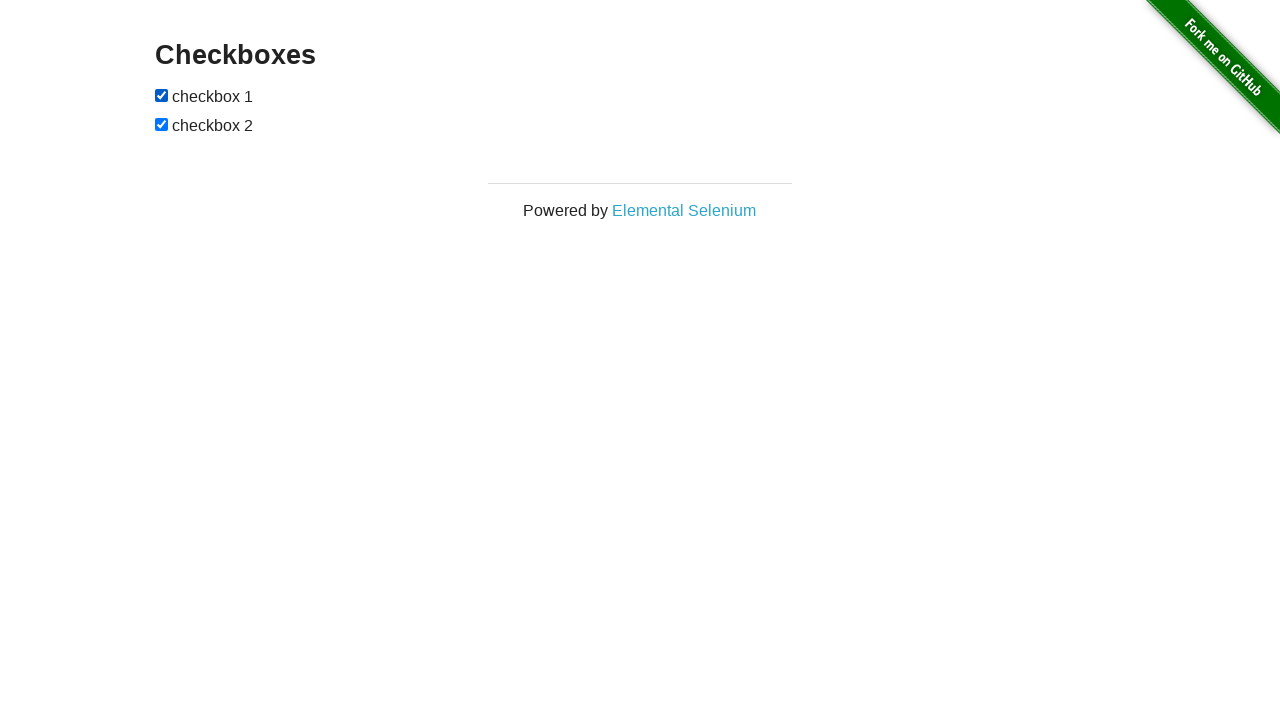

Clicked second checkbox (click 1 of 4) at (162, 124) on #checkboxes input >> nth=1
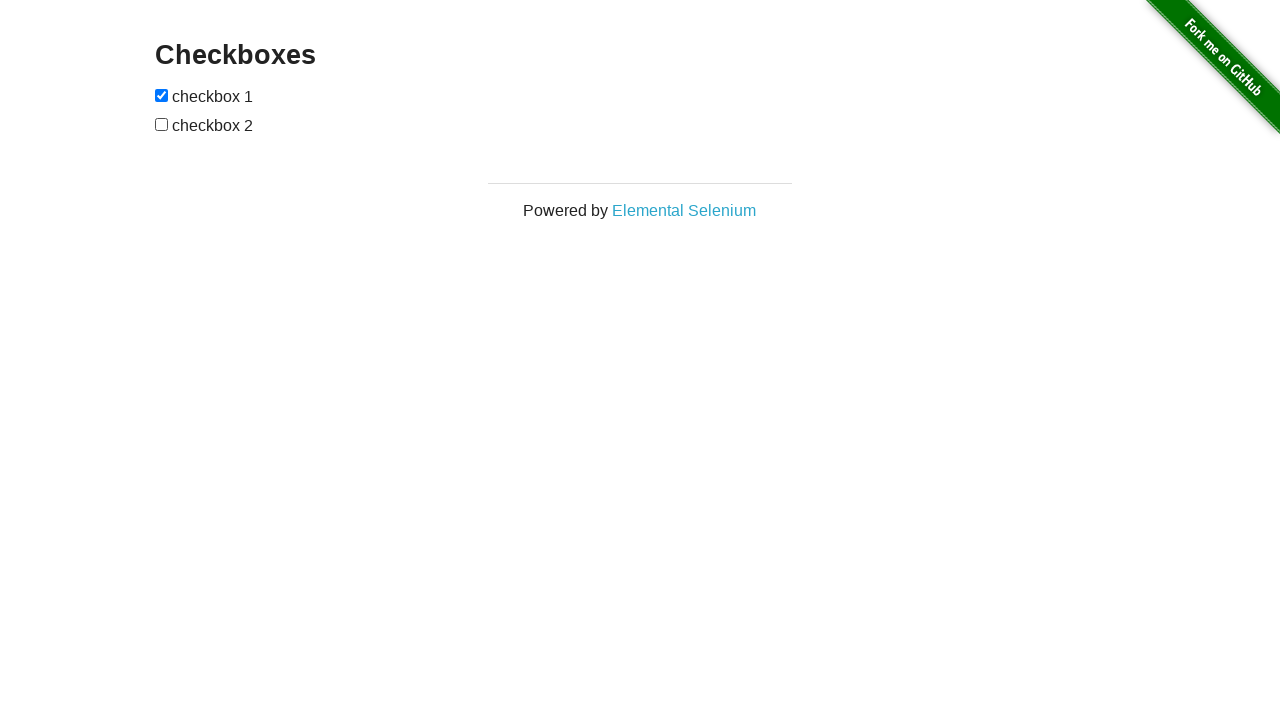

Clicked second checkbox (click 2 of 4) at (162, 124) on #checkboxes input >> nth=1
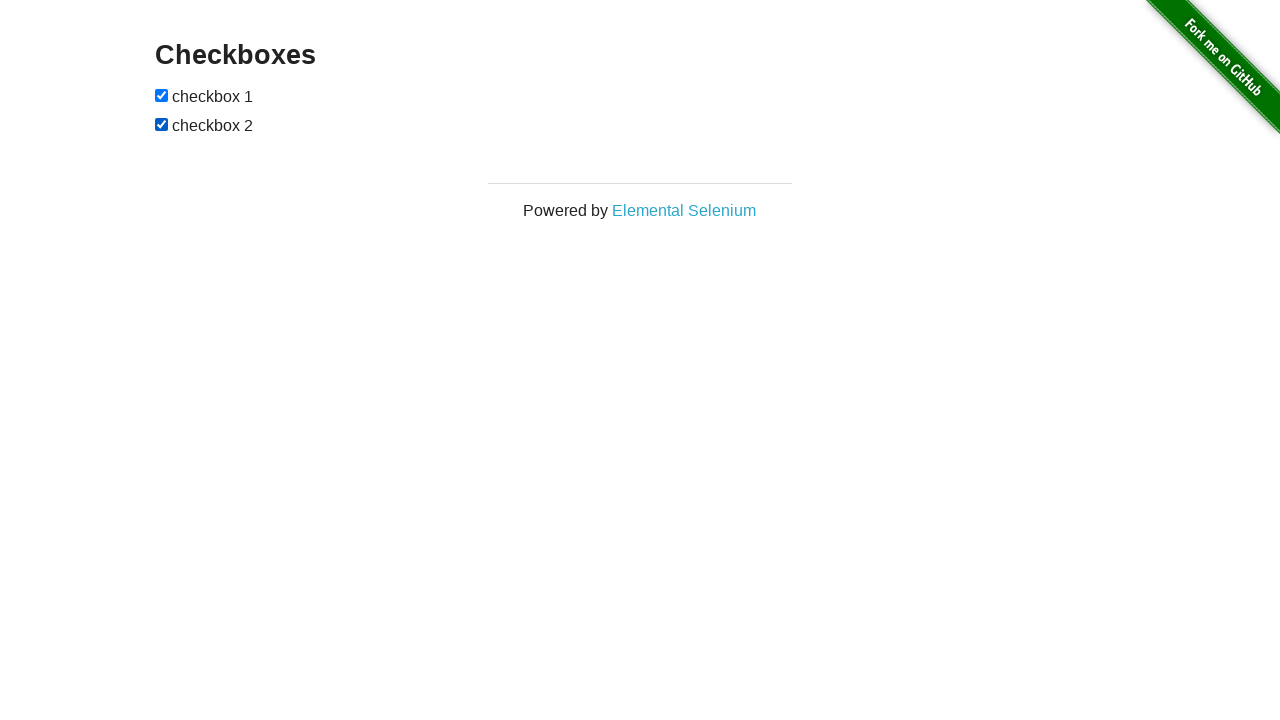

Clicked second checkbox (click 3 of 4) at (162, 124) on #checkboxes input >> nth=1
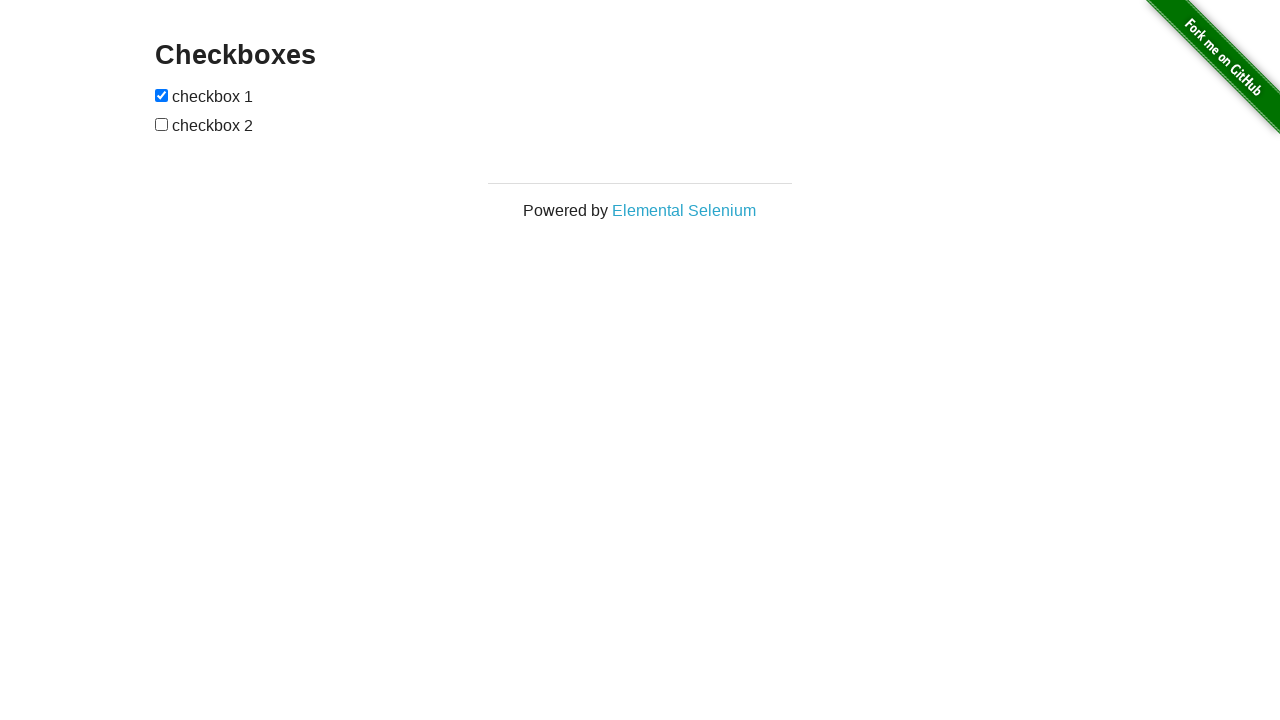

Clicked second checkbox (click 4 of 4) at (162, 124) on #checkboxes input >> nth=1
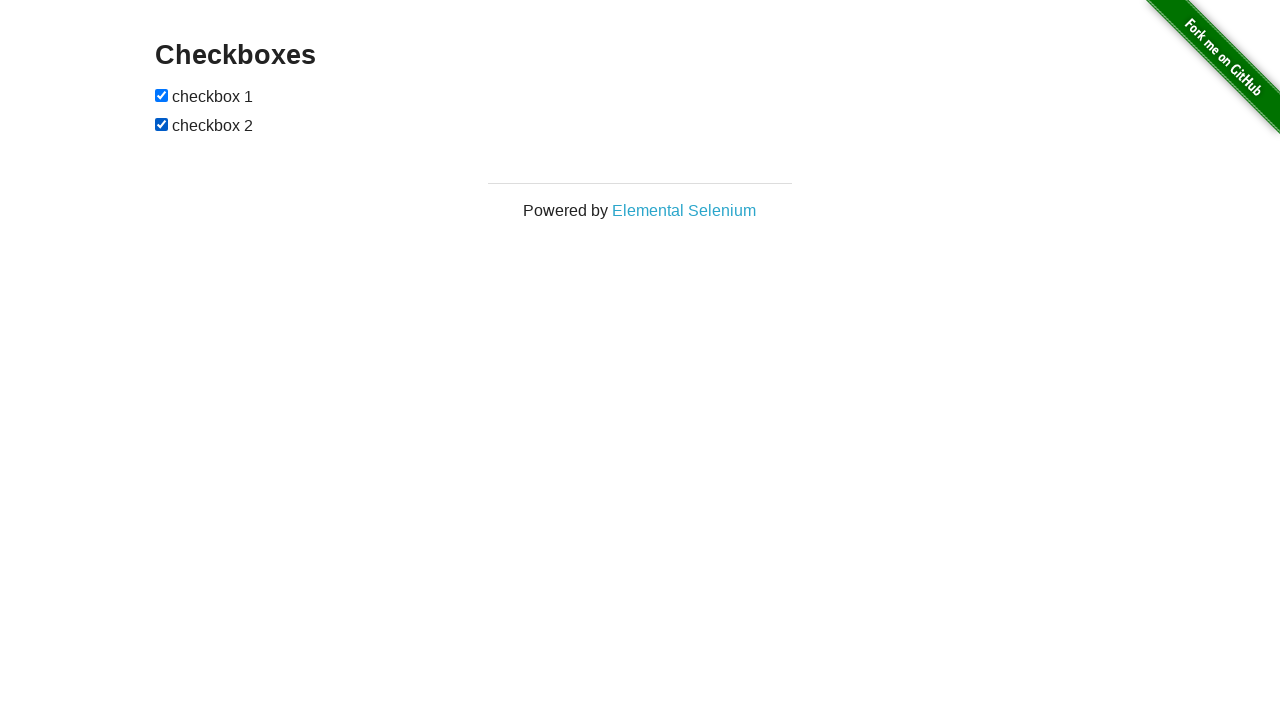

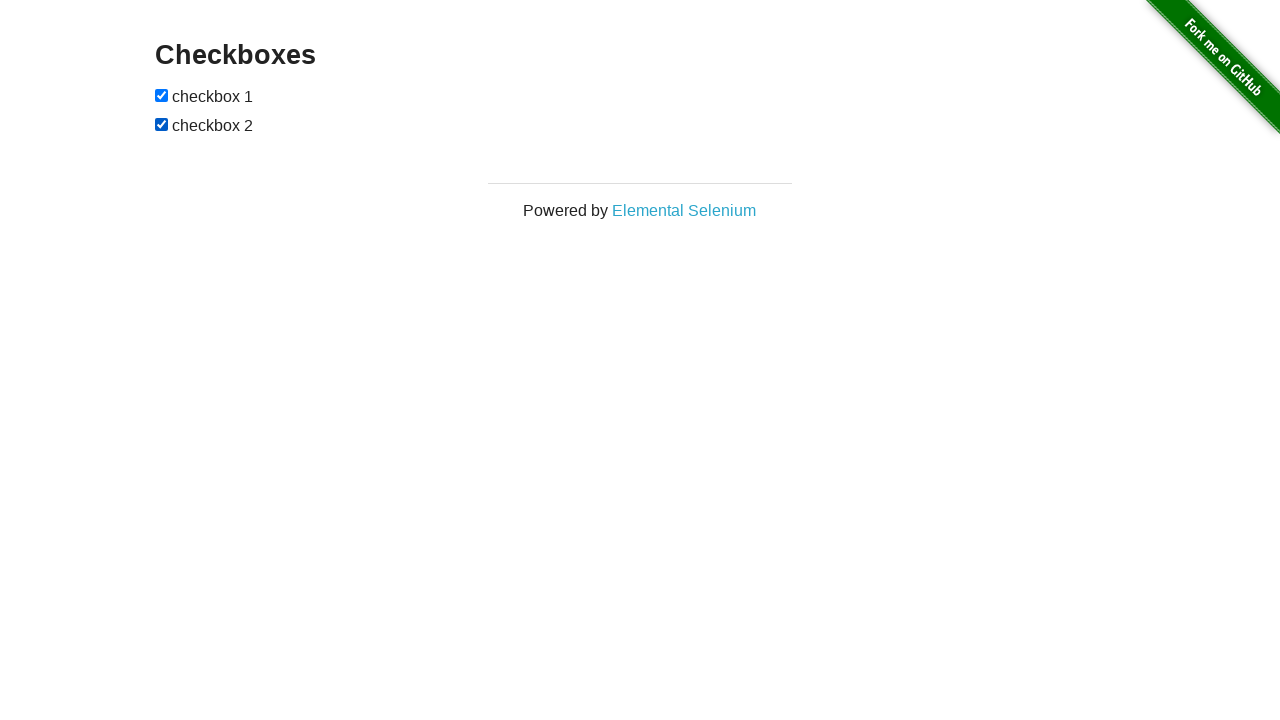